Navigates to the Axis Bank homepage and waits for the page to load. This is a simple browser navigation test demonstrating Chrome options configuration.

Starting URL: https://www.axisbank.com/

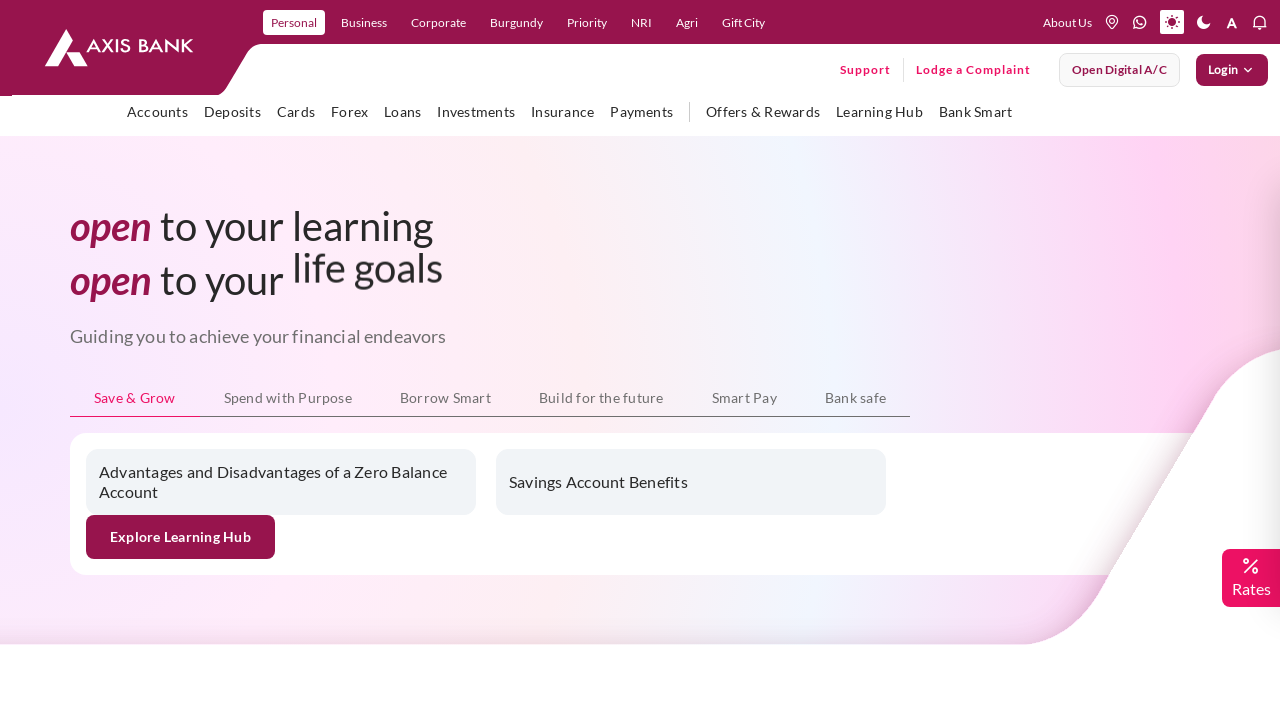

Waited for page to reach networkidle state
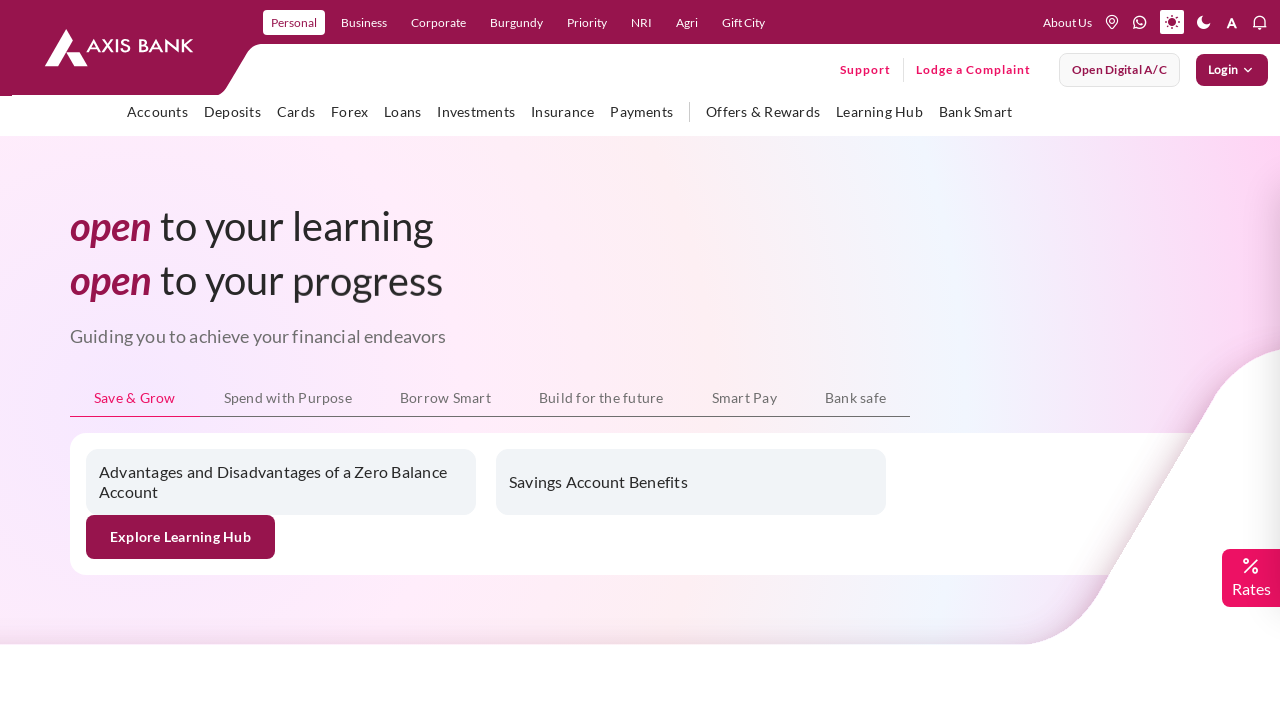

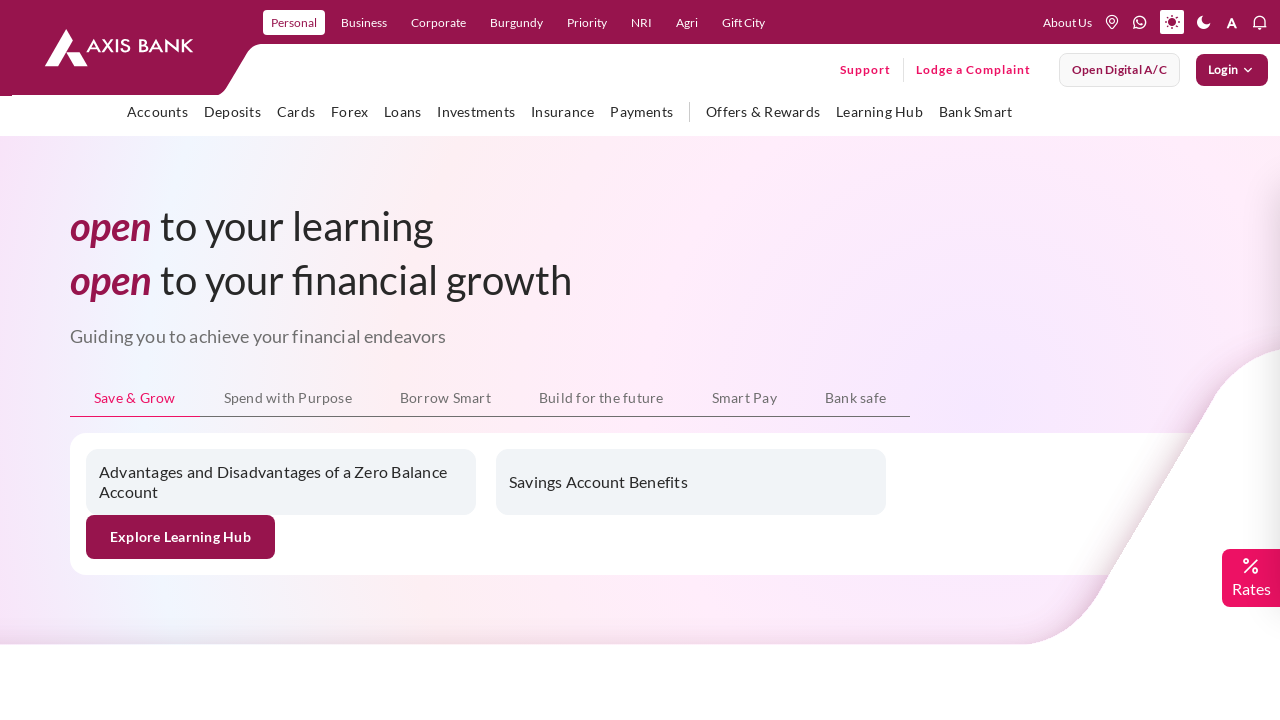